Navigates to blocktivity.info and verifies that the data table with rows is loaded and visible on the page.

Starting URL: https://blocktivity.info

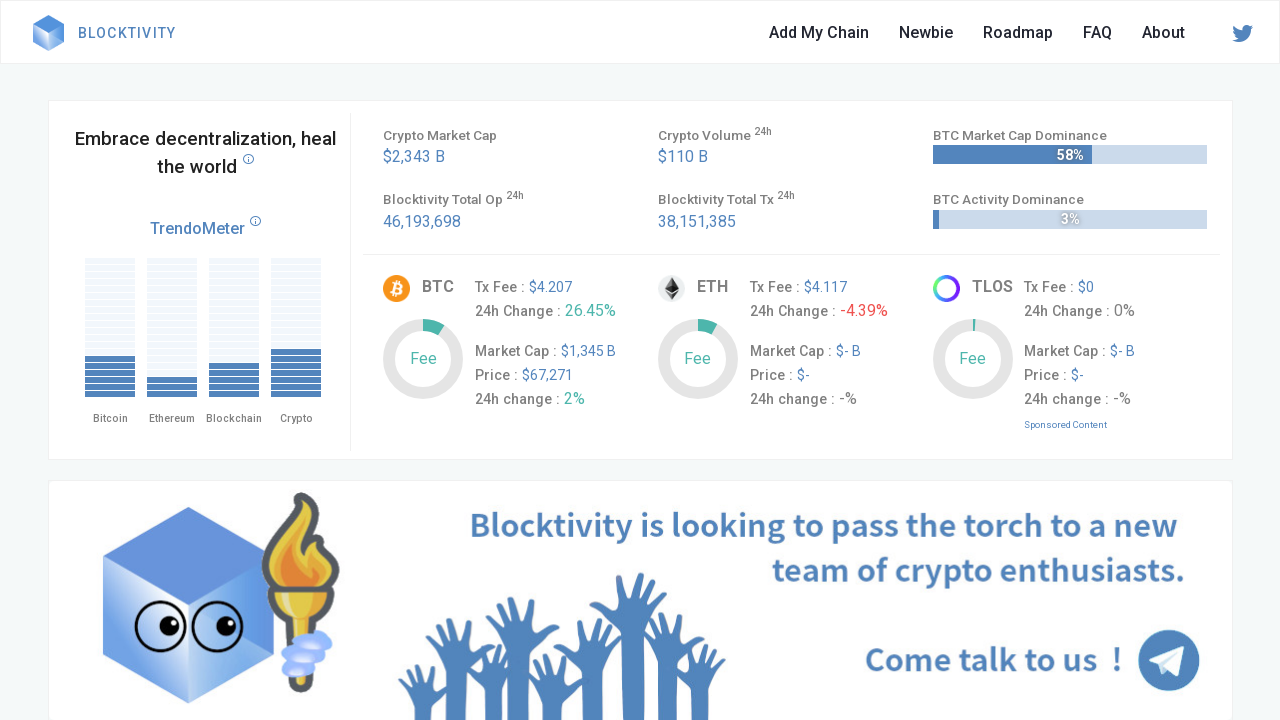

Navigated to https://blocktivity.info
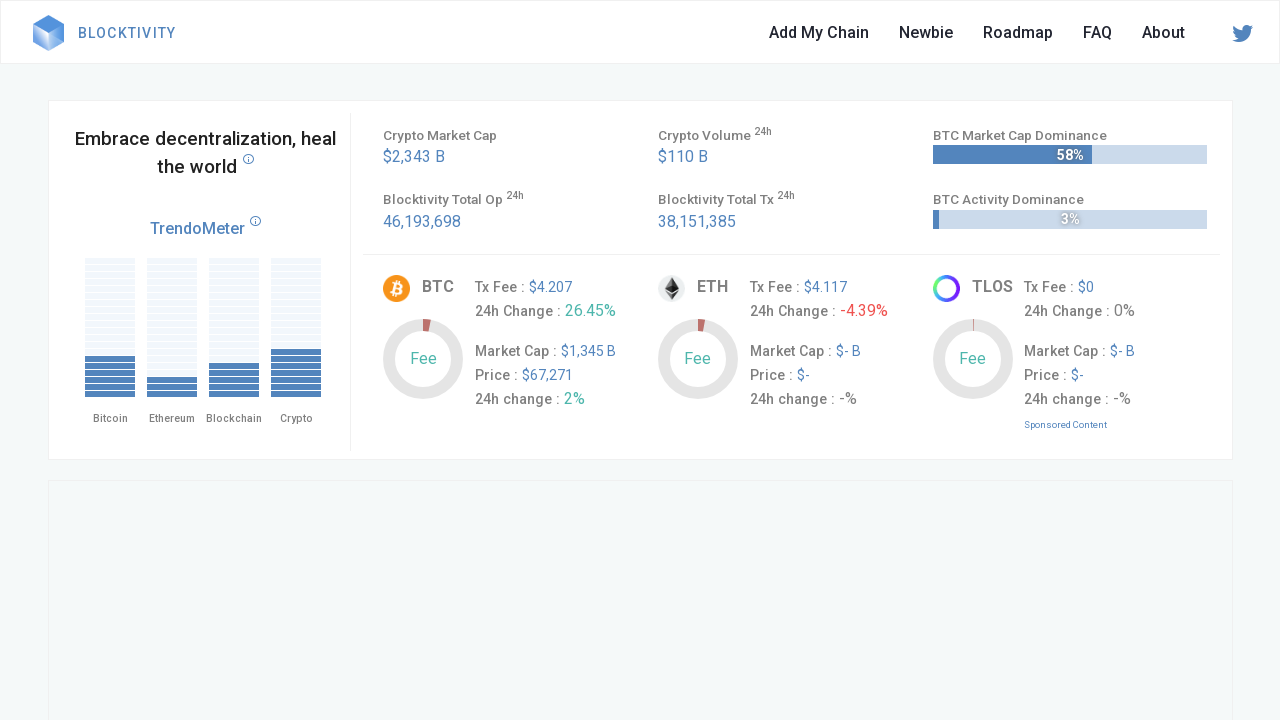

Table rows loaded and visible on the page
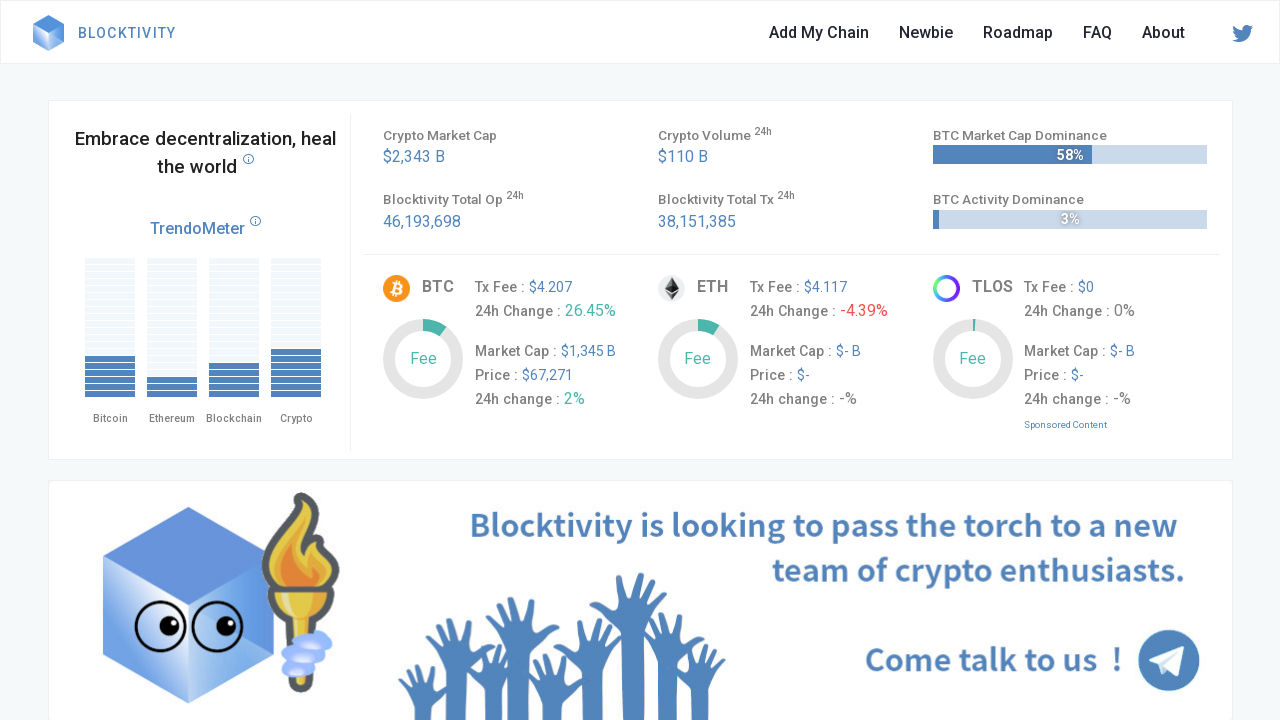

Table data cells verified and visible within rows
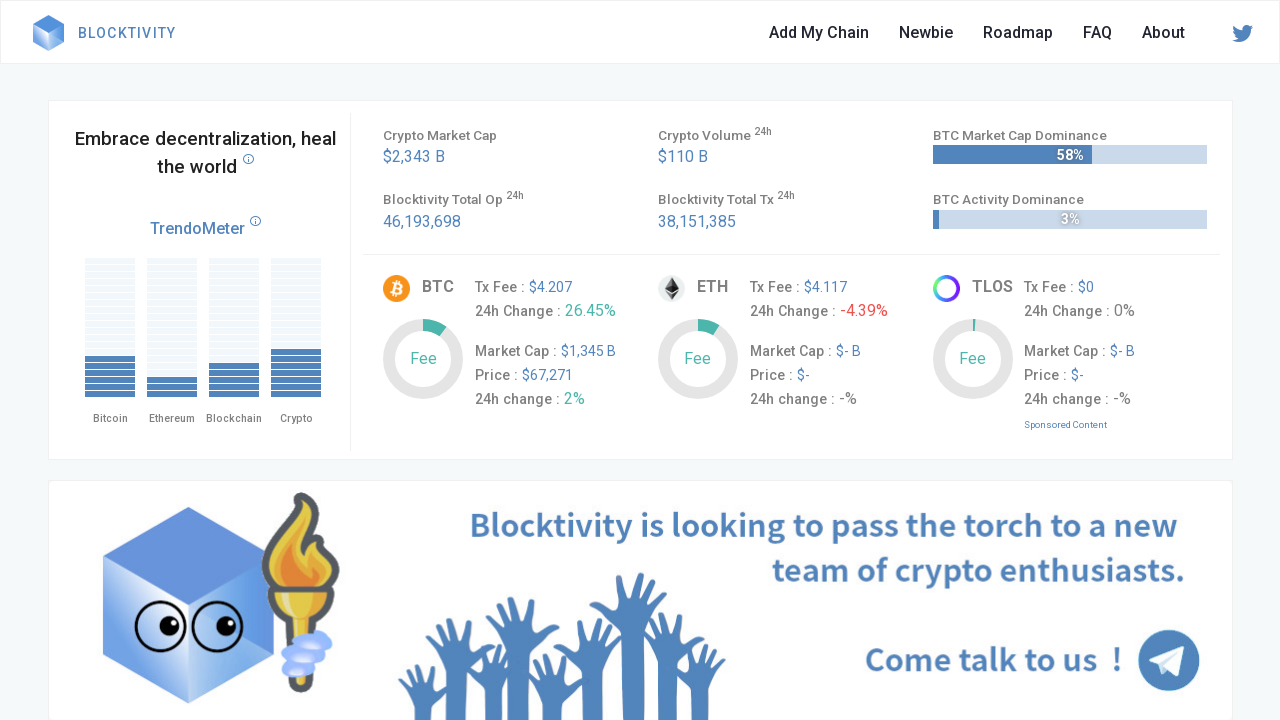

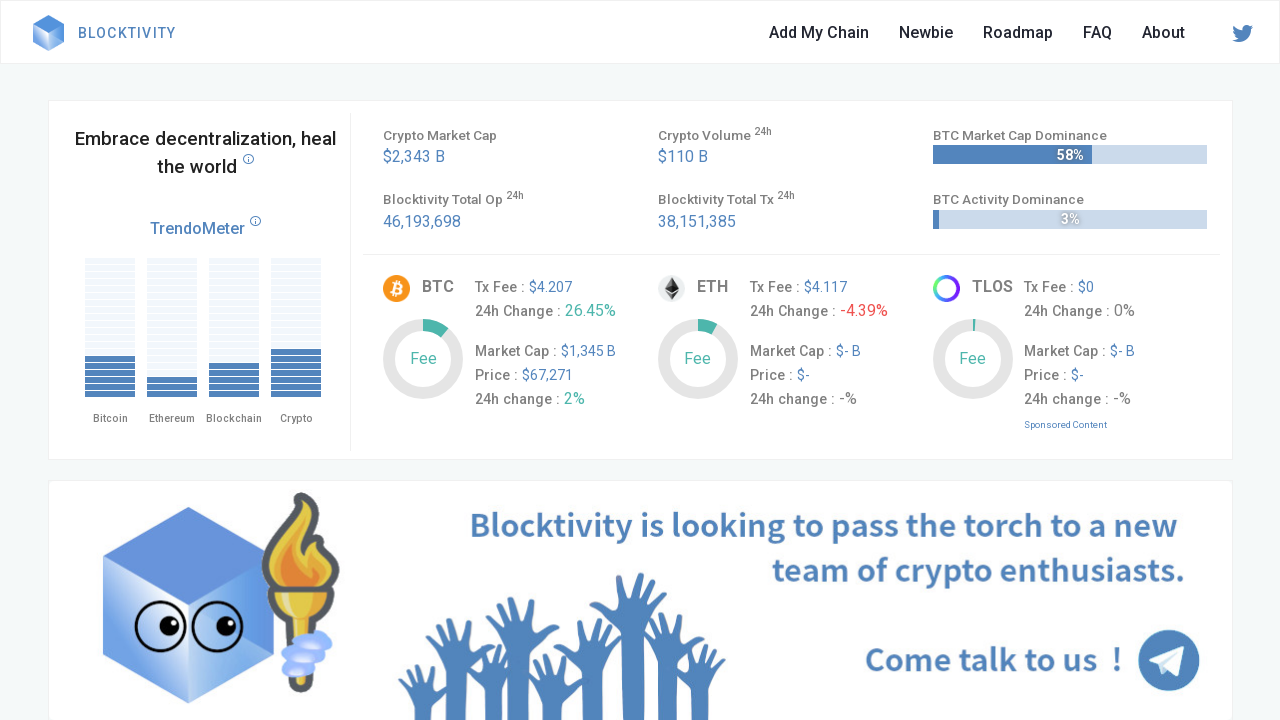